Tests that clicking the Add/Remove Elements link redirects to the Add/Remove page

Starting URL: https://the-internet.herokuapp.com/

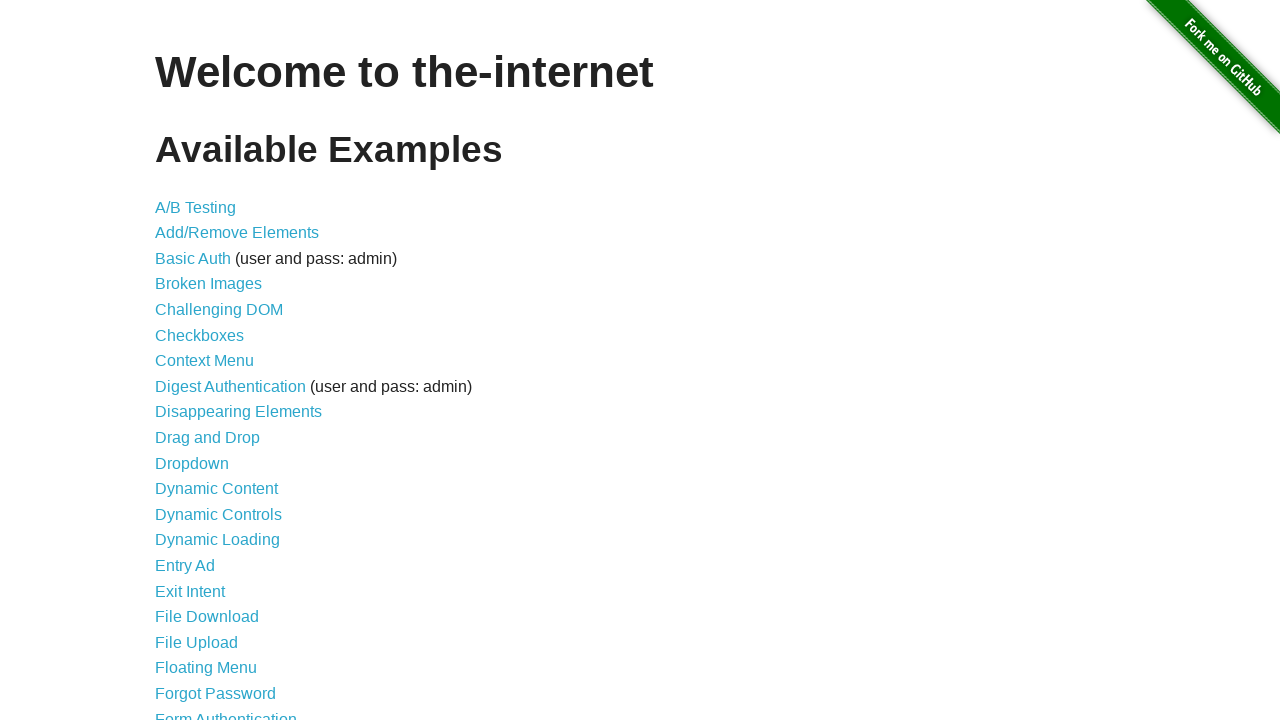

Clicked the Add/Remove Elements link at (237, 233) on a[href='/add_remove_elements/']
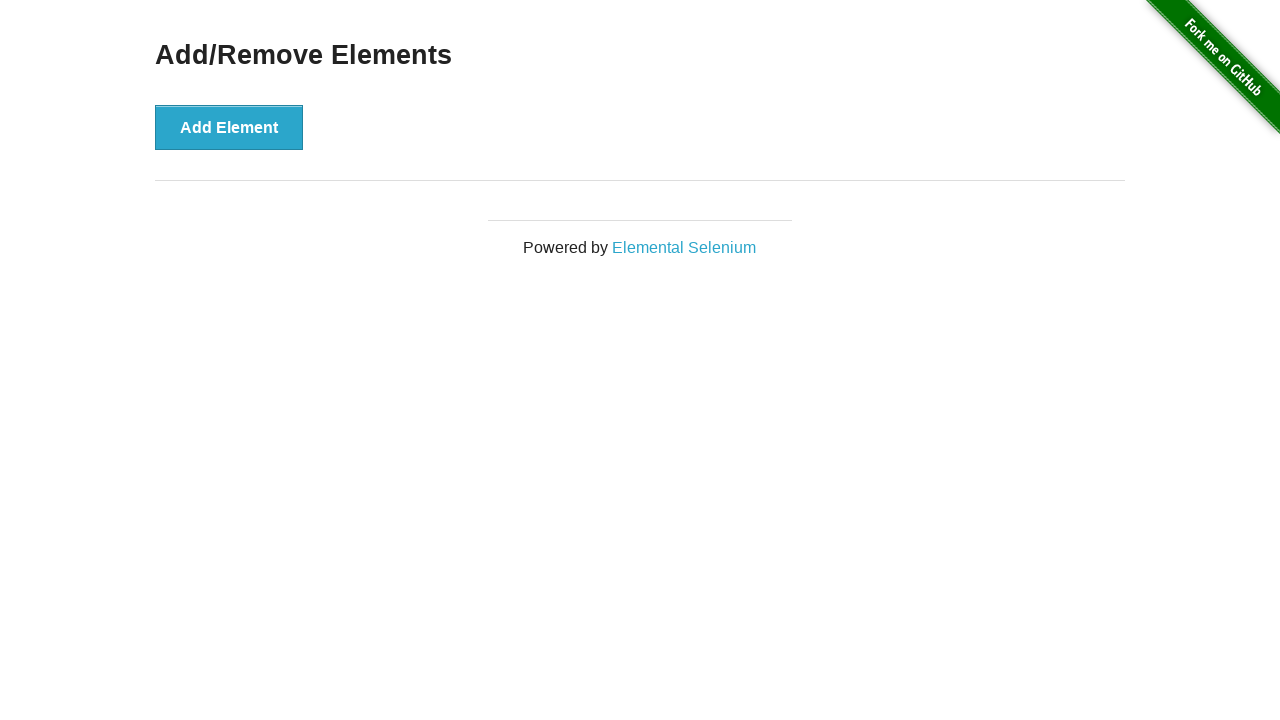

Waited for page header to load
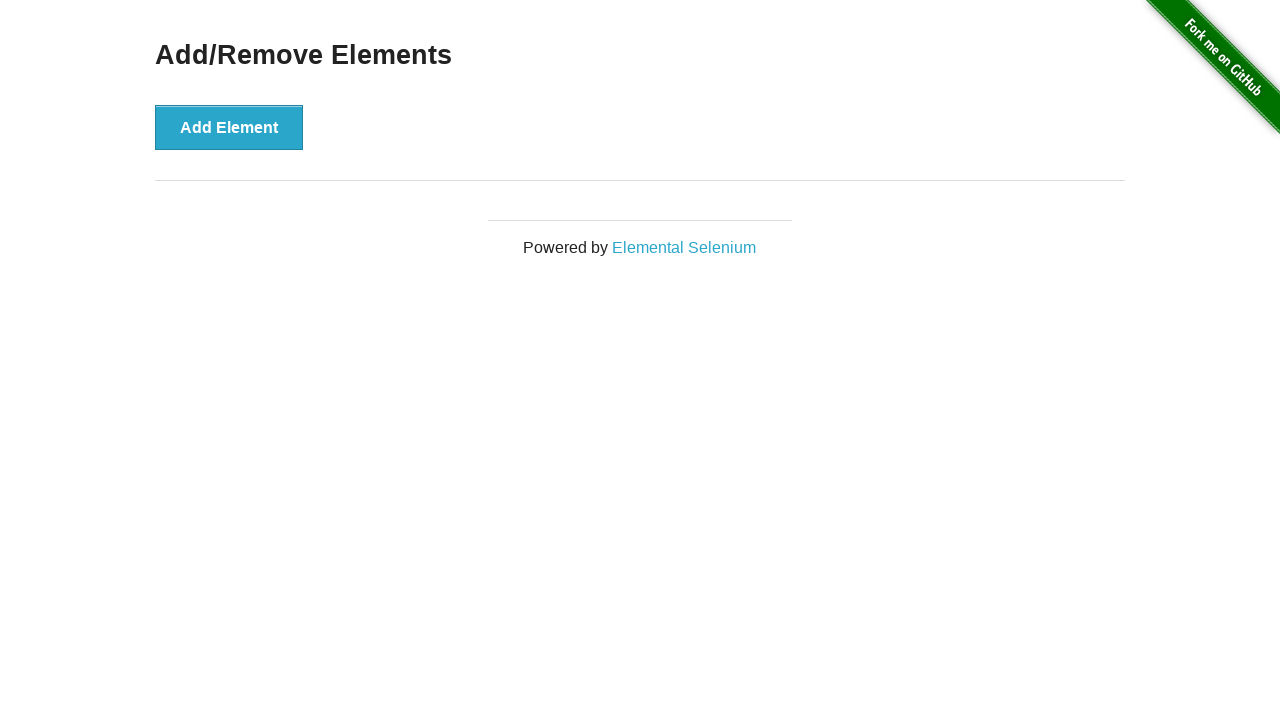

Retrieved header text content
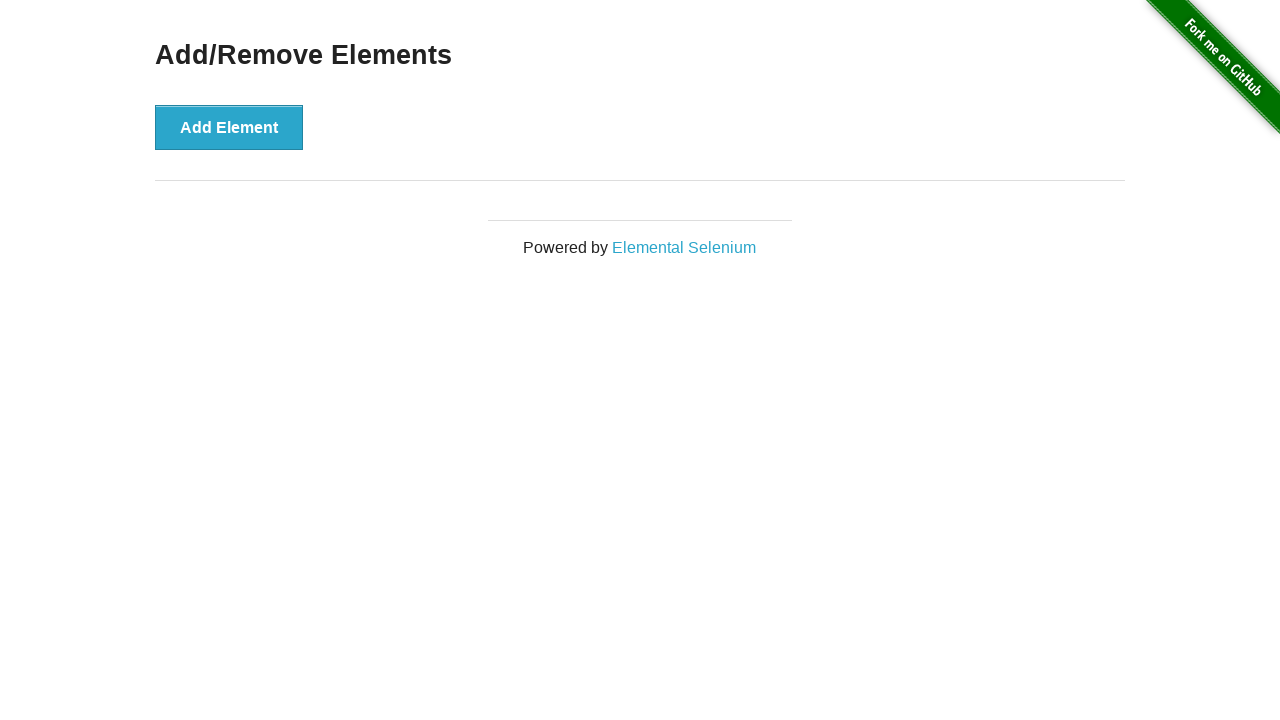

Verified page header is 'Add/Remove Elements'
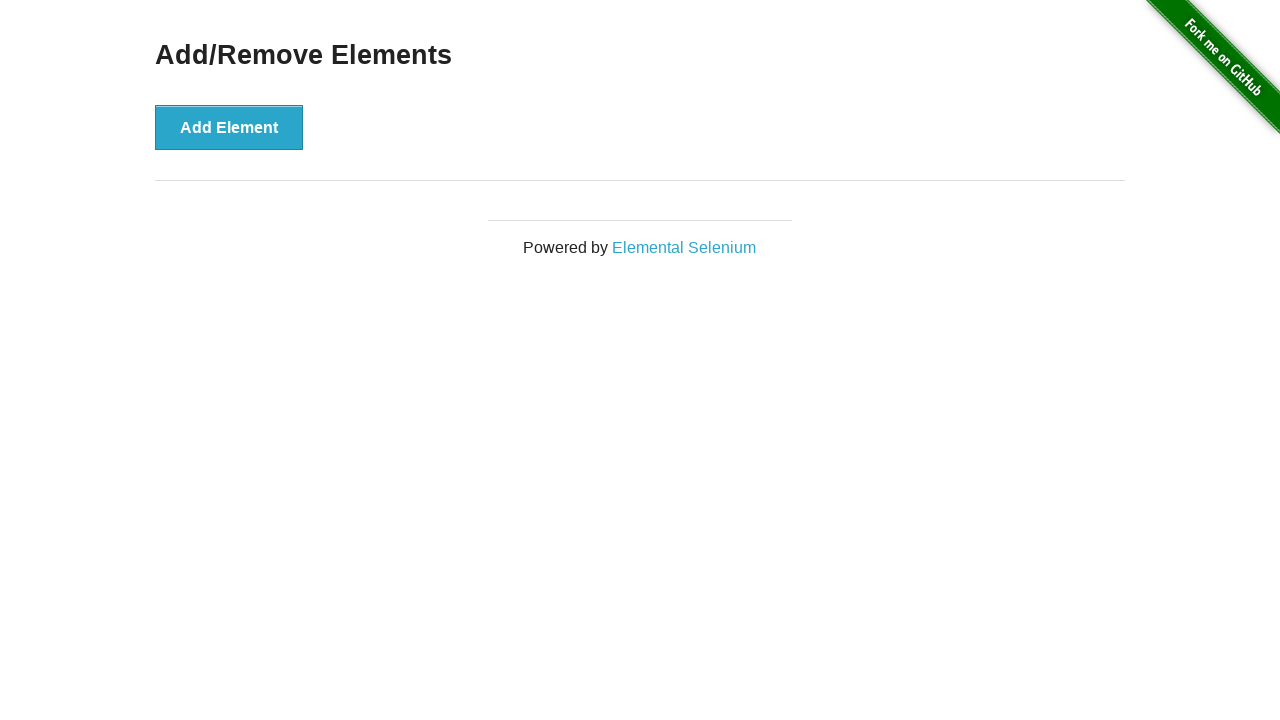

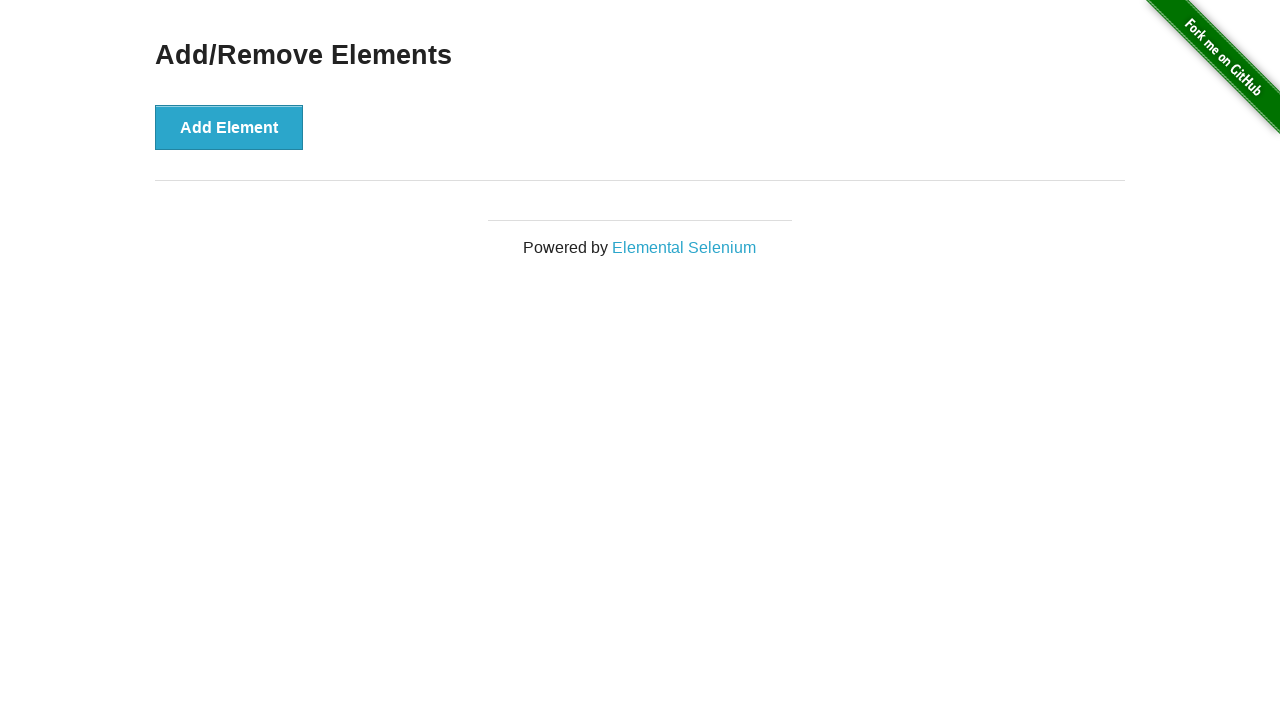